Tests the text box form on DemoQA by filling in user name, email, current address, and permanent address fields, then submitting and verifying the output displays correctly.

Starting URL: https://demoqa.com/text-box

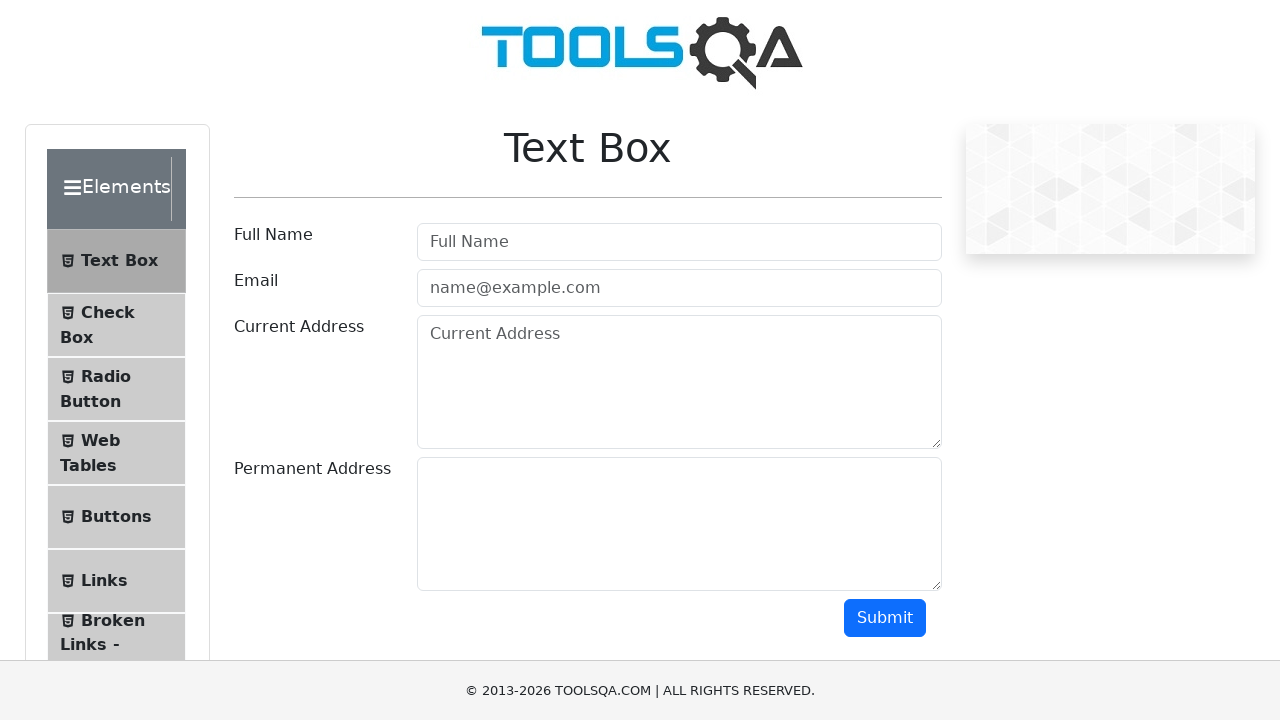

Navigated to DemoQA text box form page
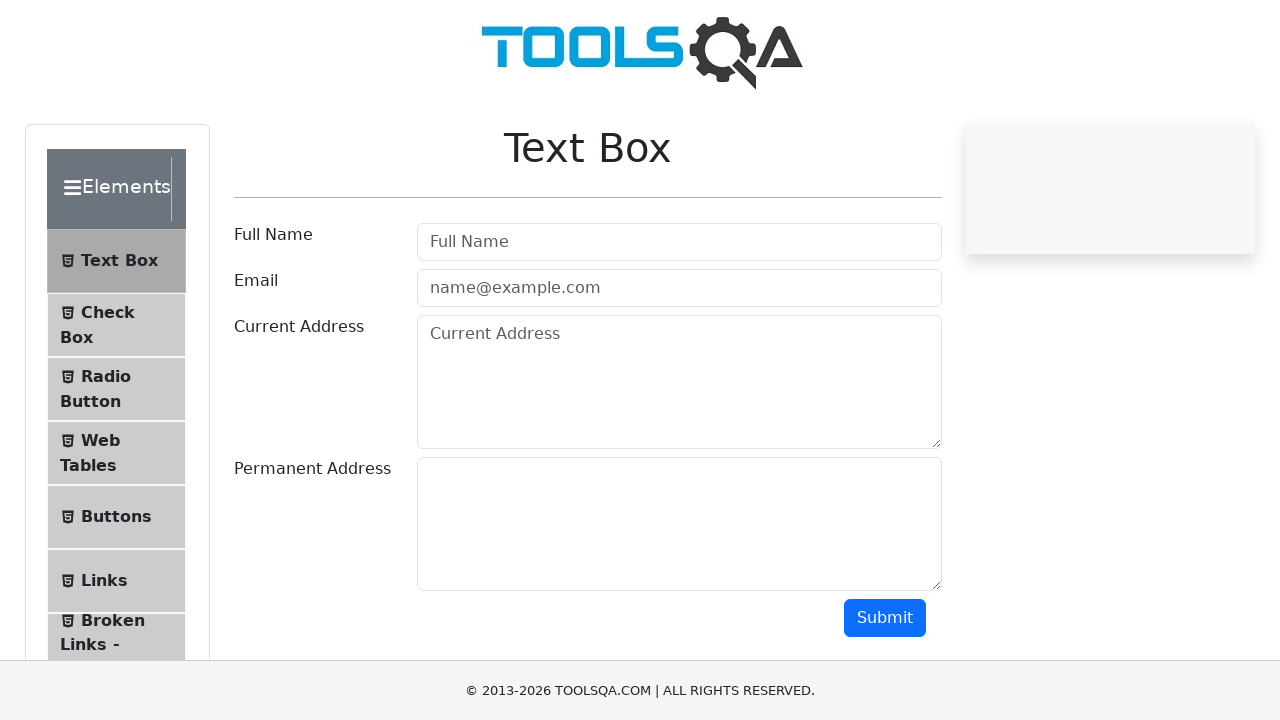

Filled user name field with 'Александр' on input#userName
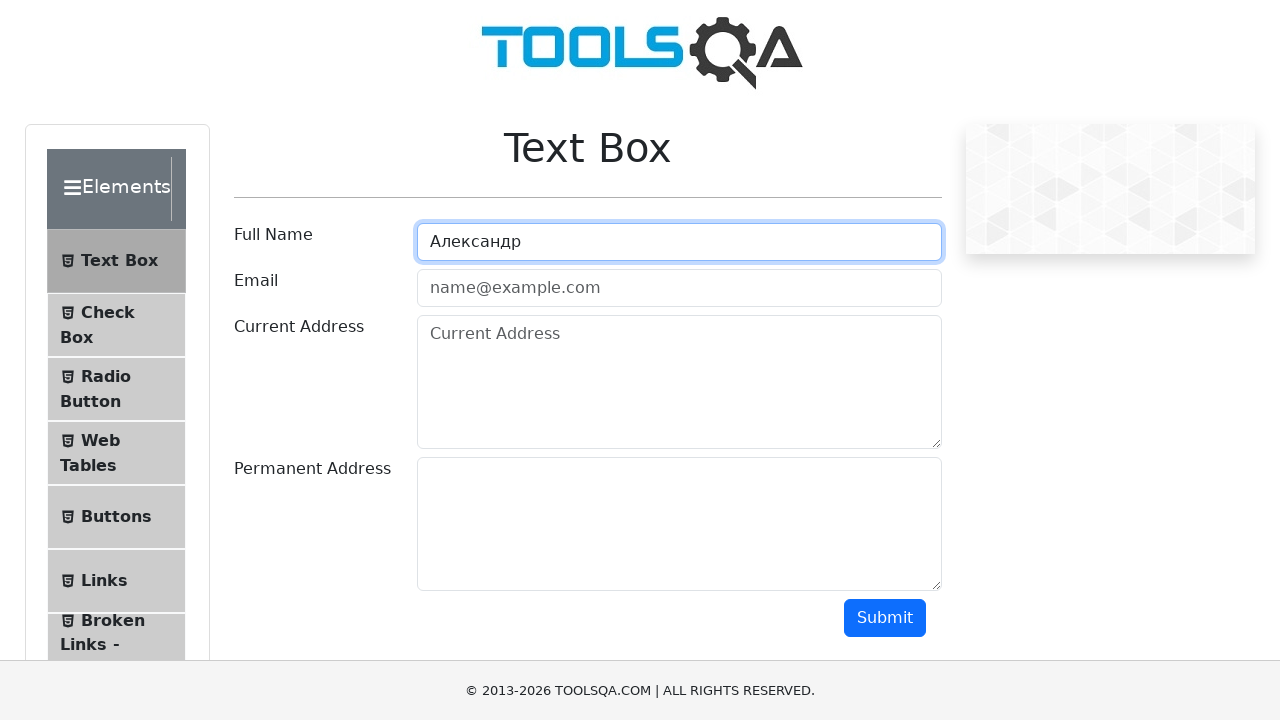

Filled email field with 'alexander@example.com' on input#userEmail
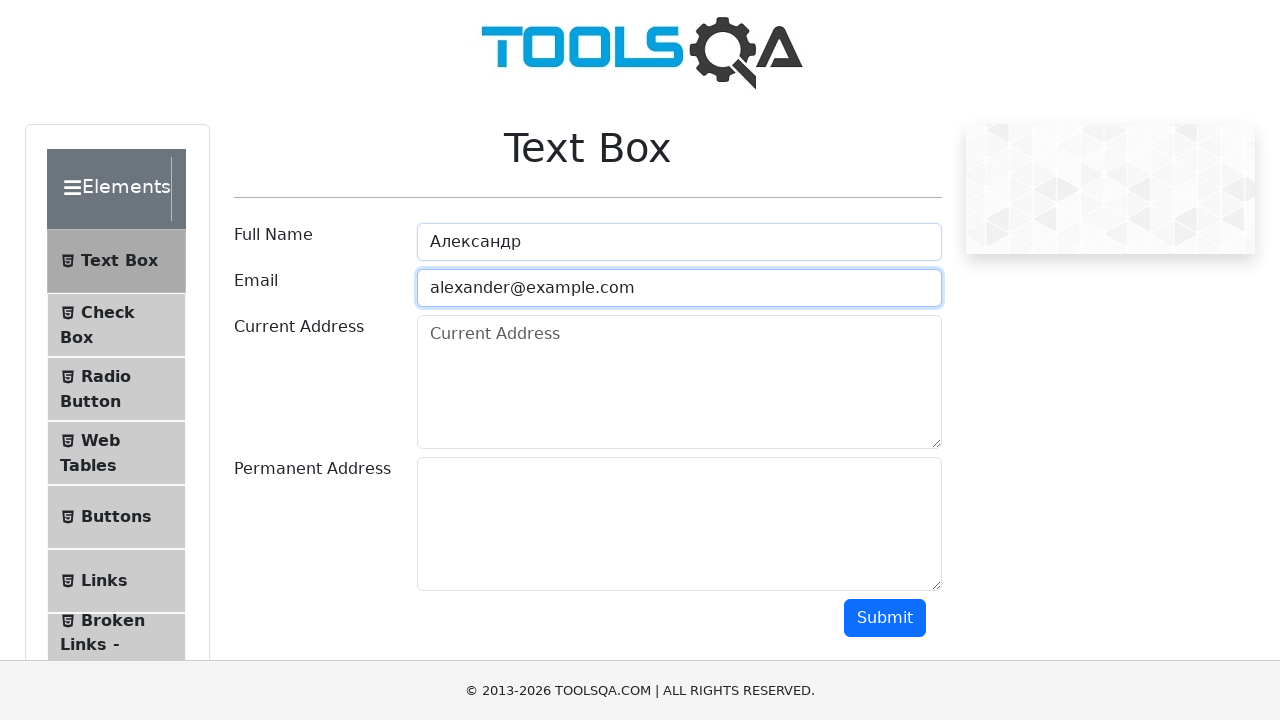

Filled current address field with 'Москва, ул. Ленина 15' on textarea#currentAddress
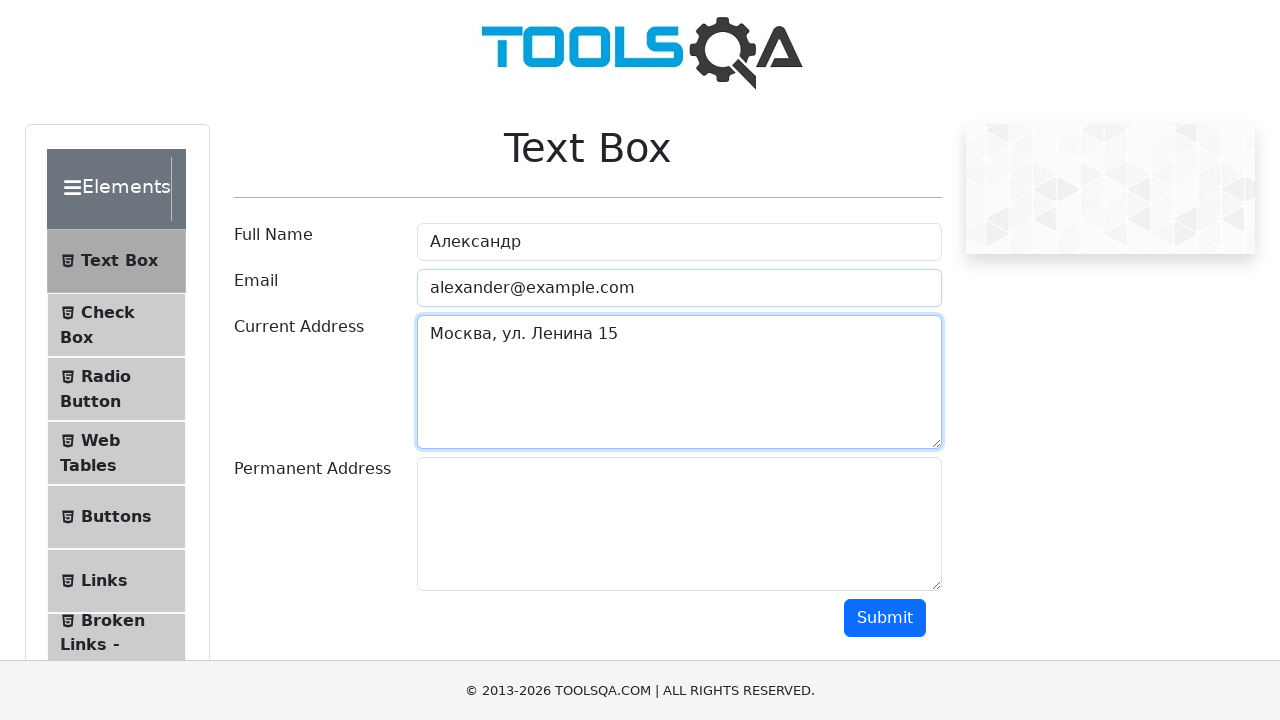

Filled permanent address field with 'Moscow, Lenin Street 15' on textarea#permanentAddress
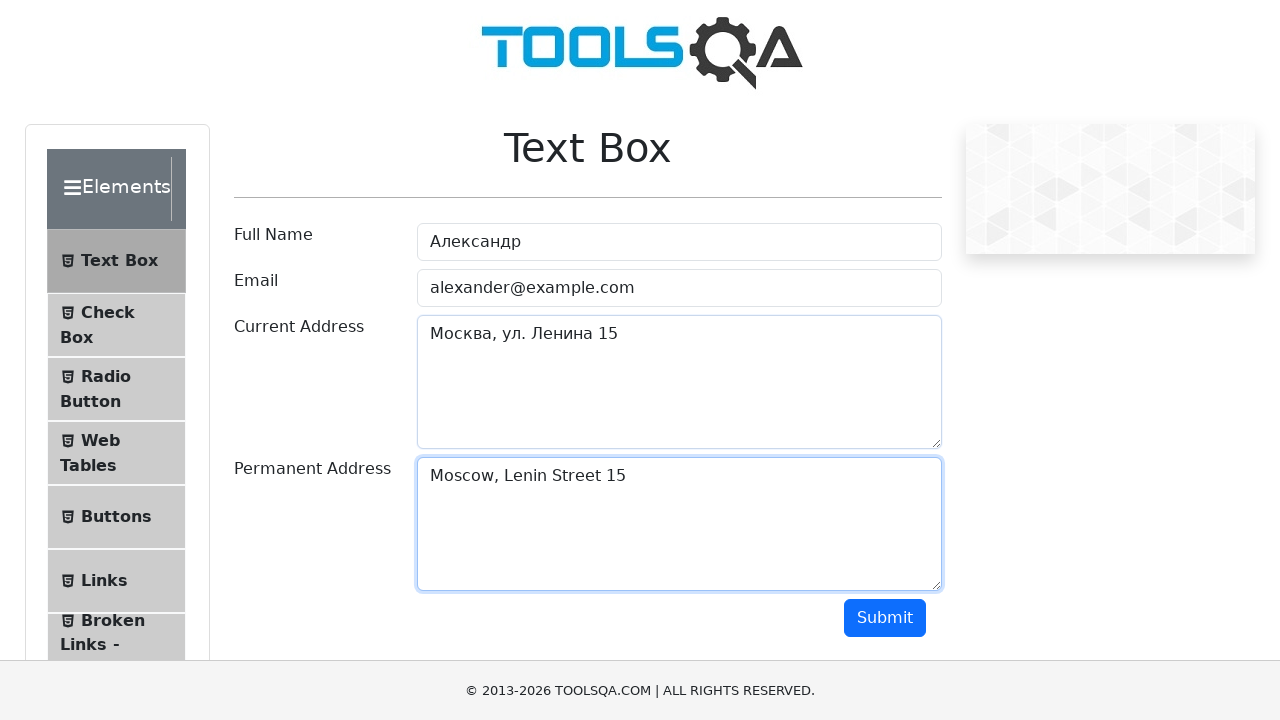

Scrolled submit button into view
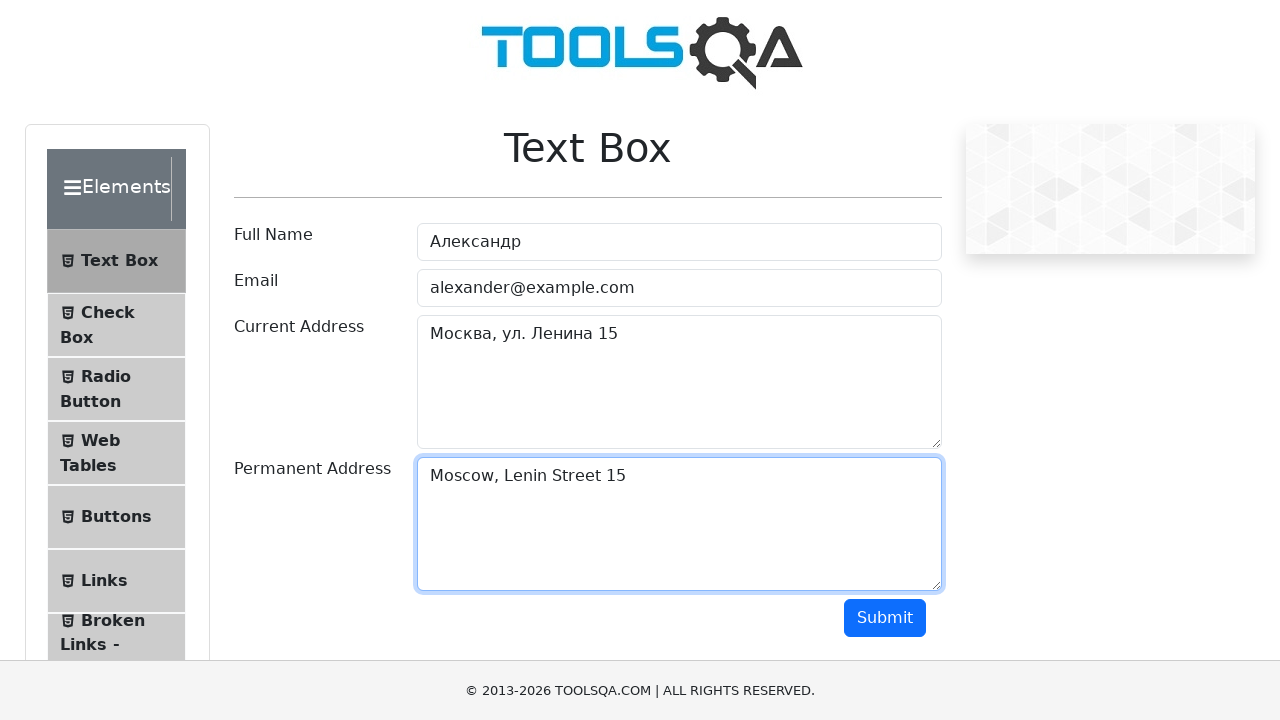

Clicked submit button to submit the form at (885, 618) on button#submit
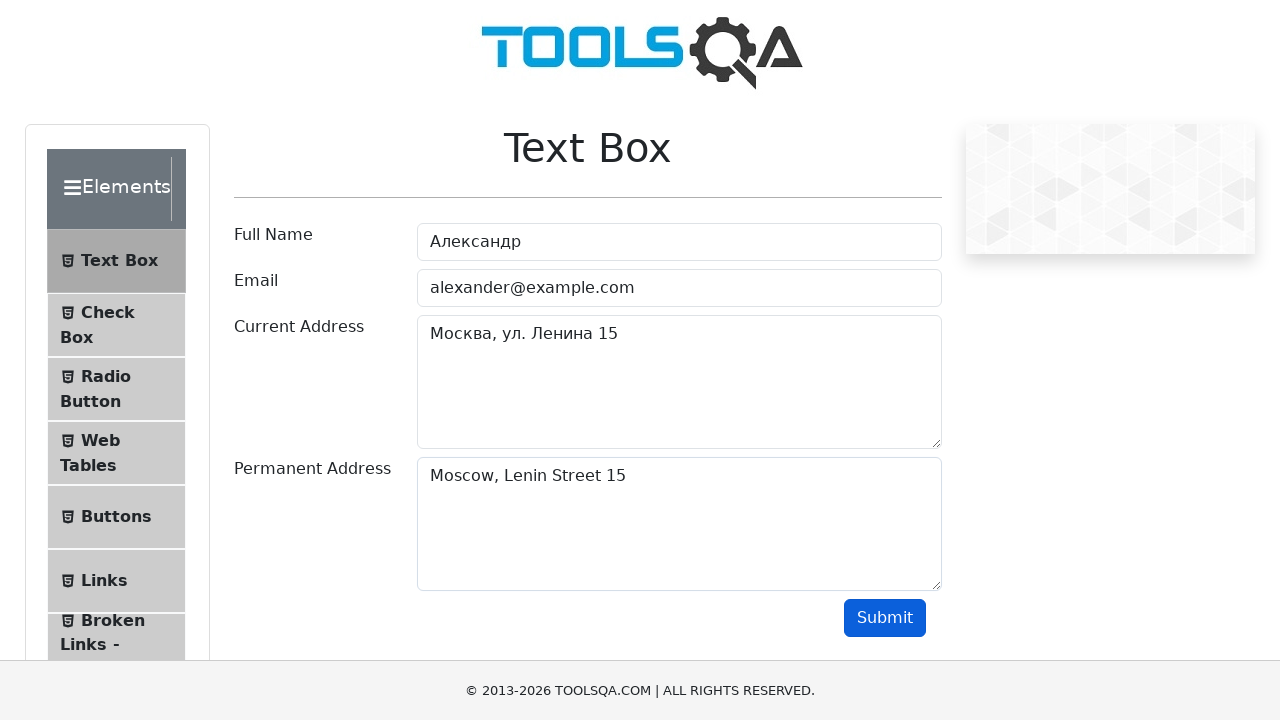

Name output field appeared
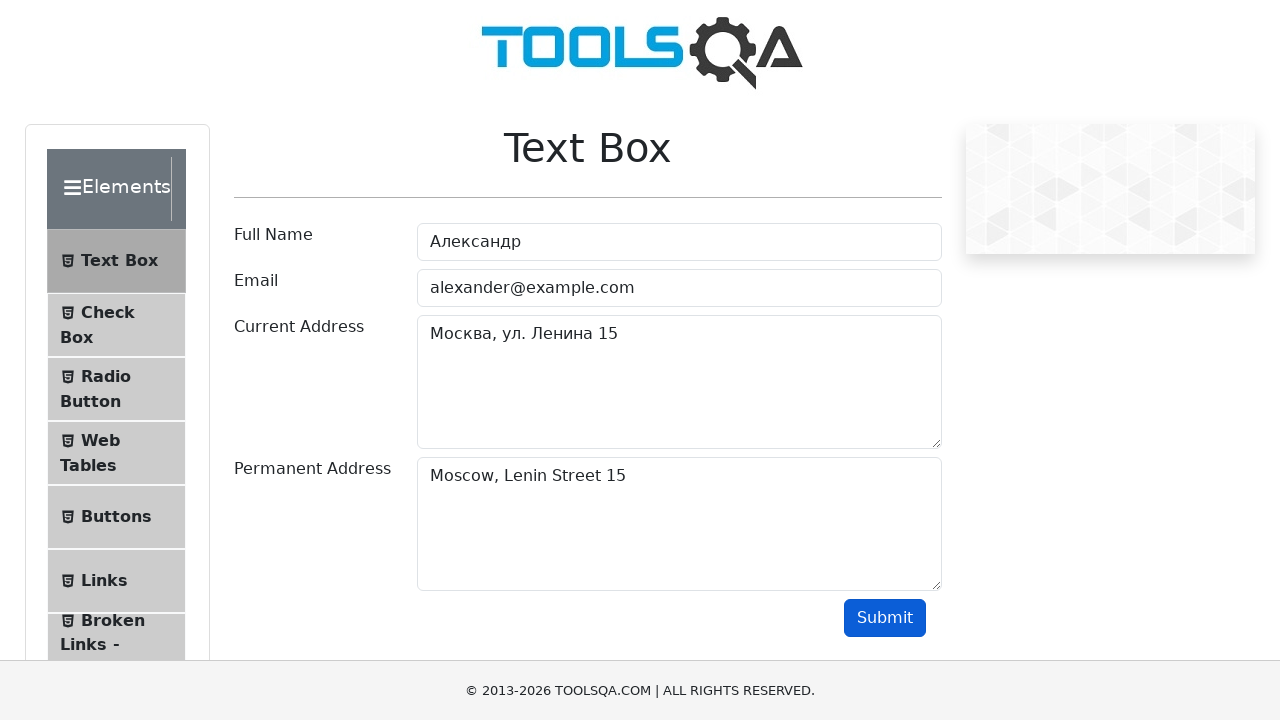

Email output field appeared
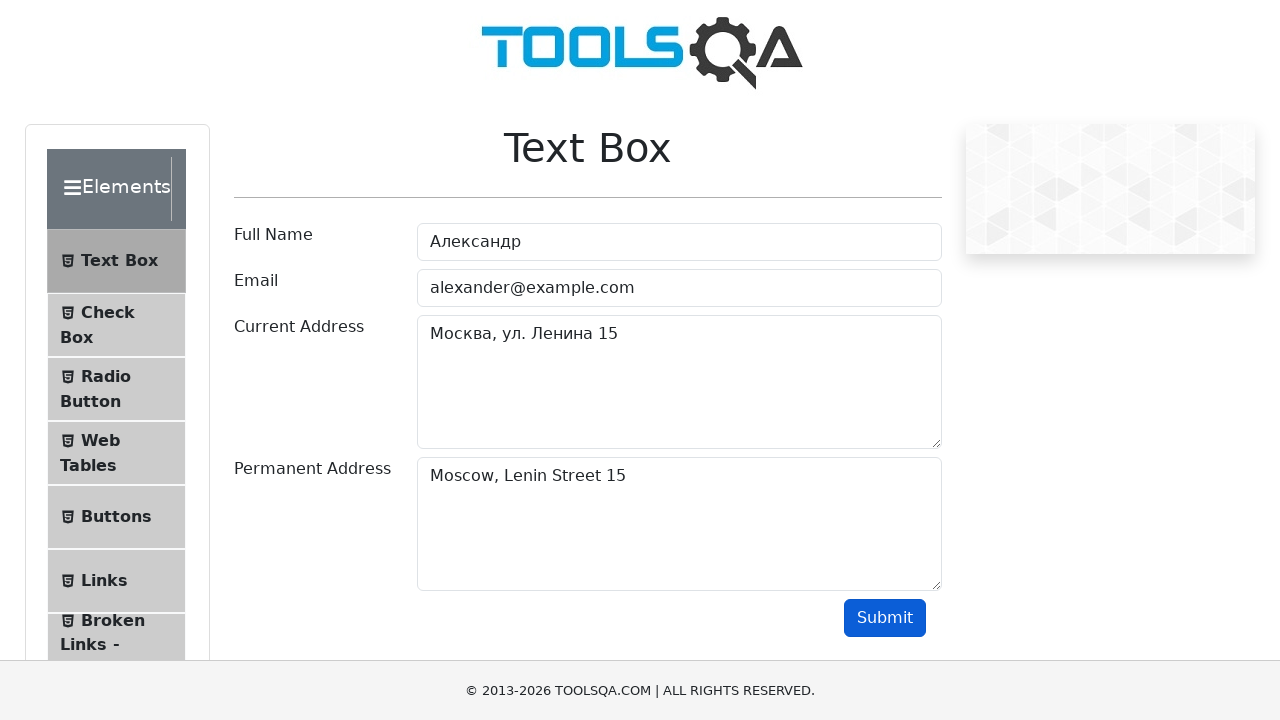

Current address output field appeared
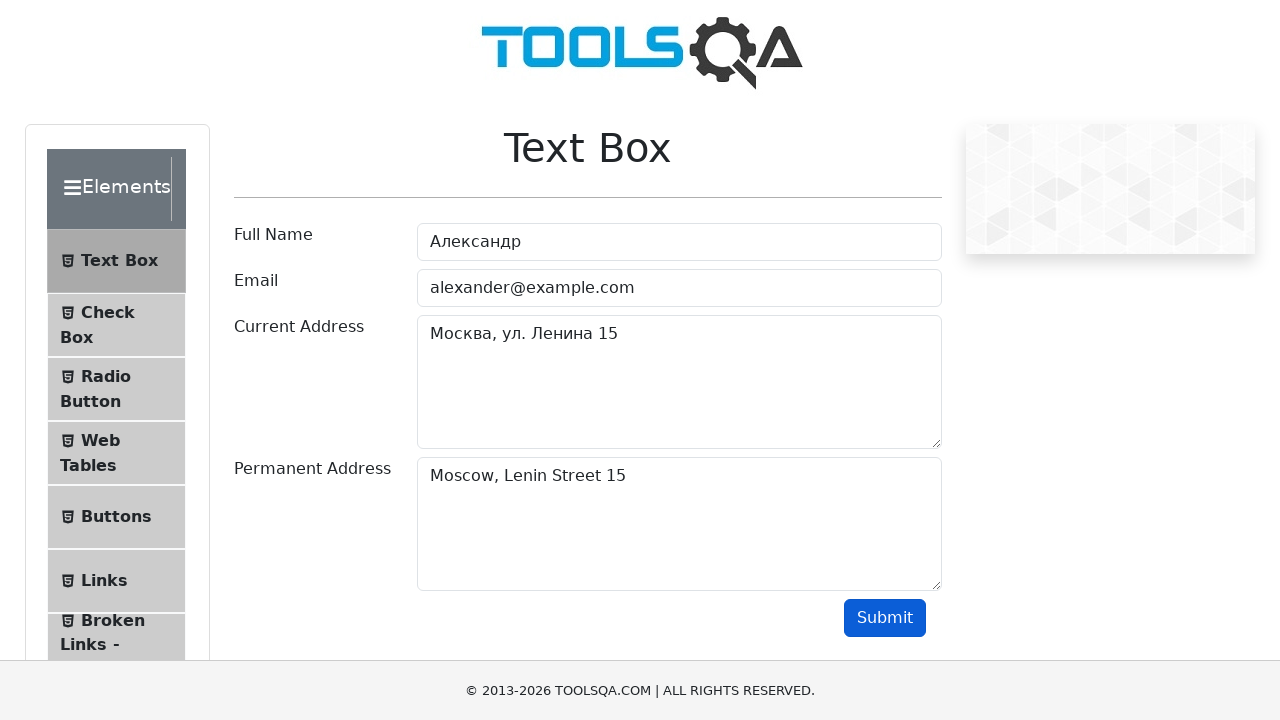

Permanent address output field appeared
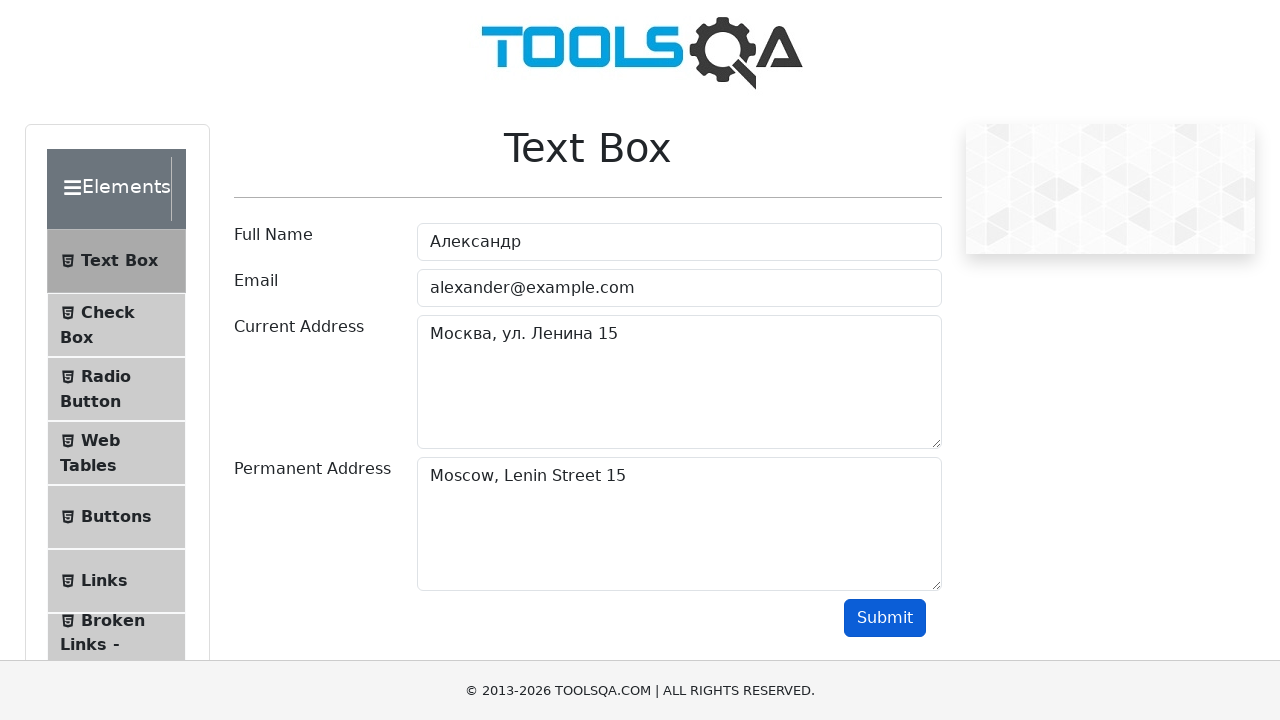

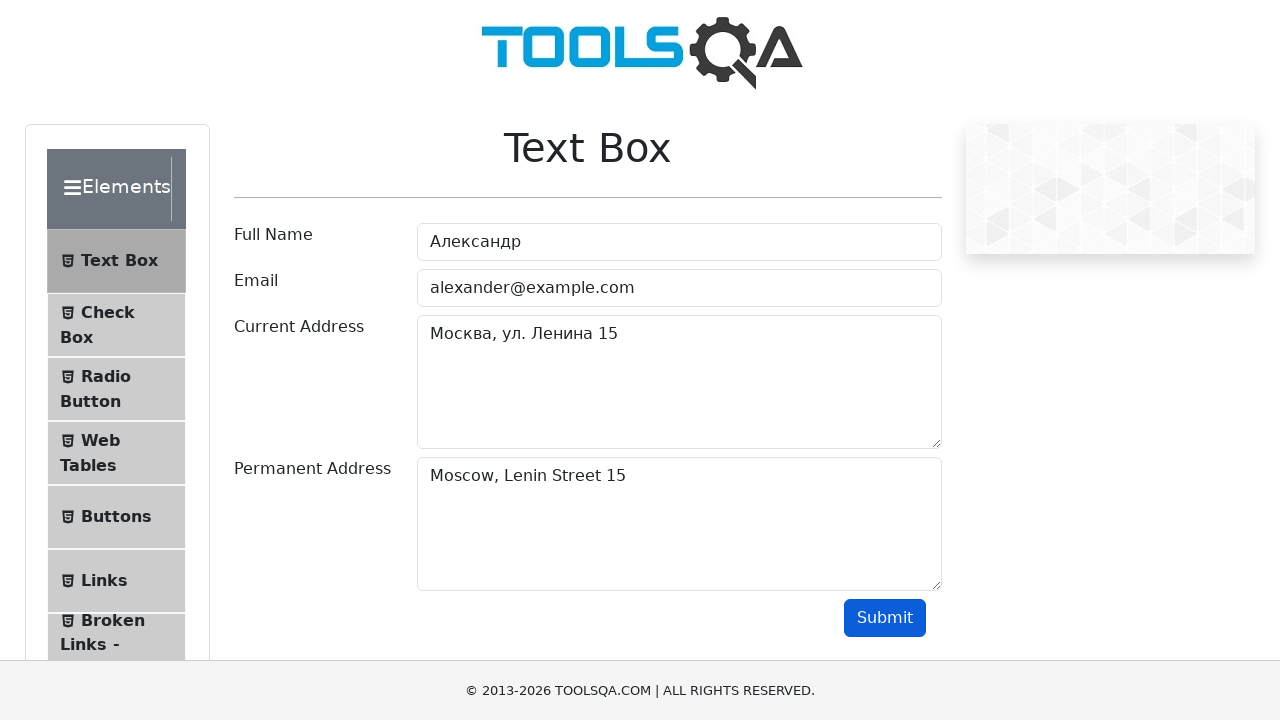